Tests the addition operation on a basic calculator by entering two numbers, selecting Add operation, and verifying the result

Starting URL: https://testsheepnz.github.io/BasicCalculator.html

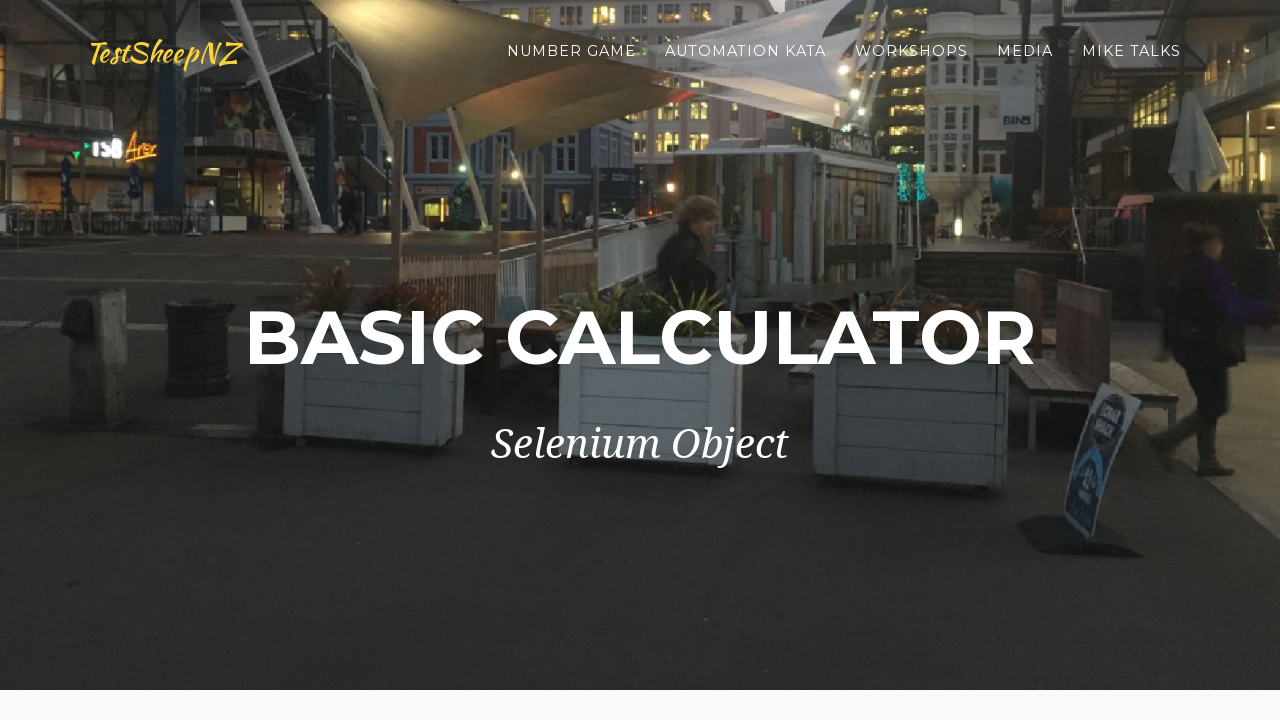

Filled first number field with '4' on #number1Field
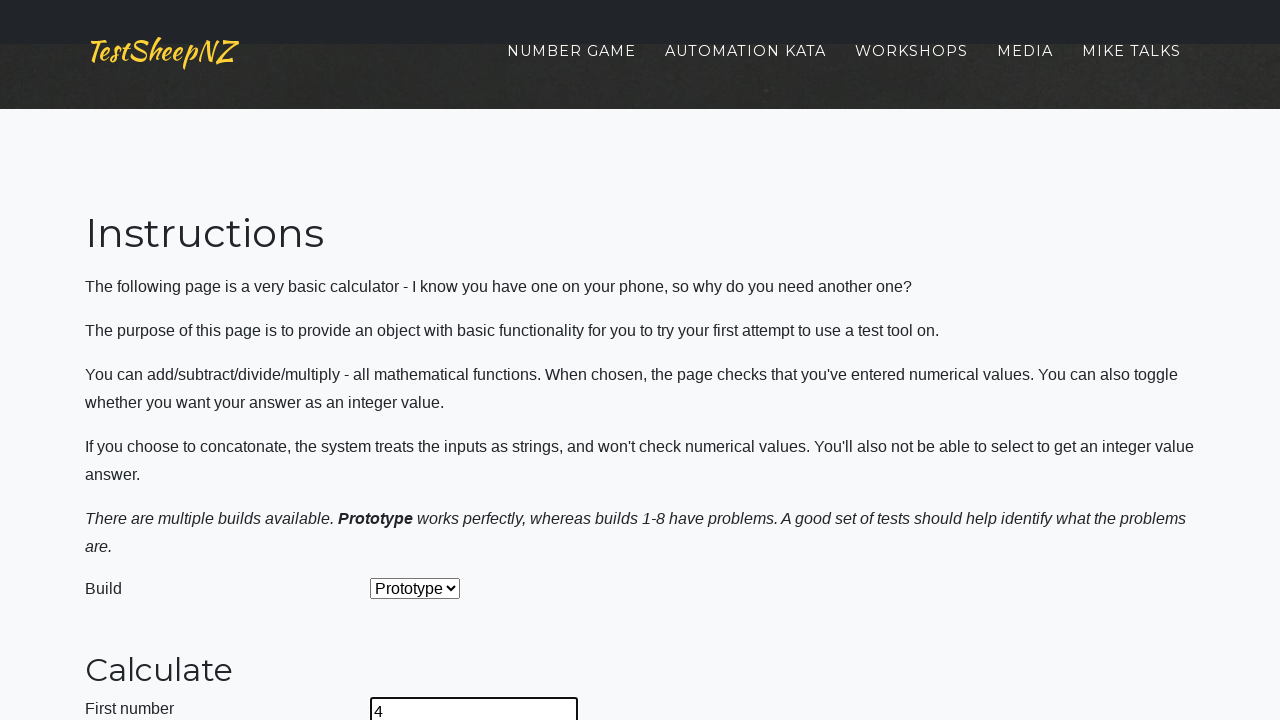

Filled second number field with '2' on #number2Field
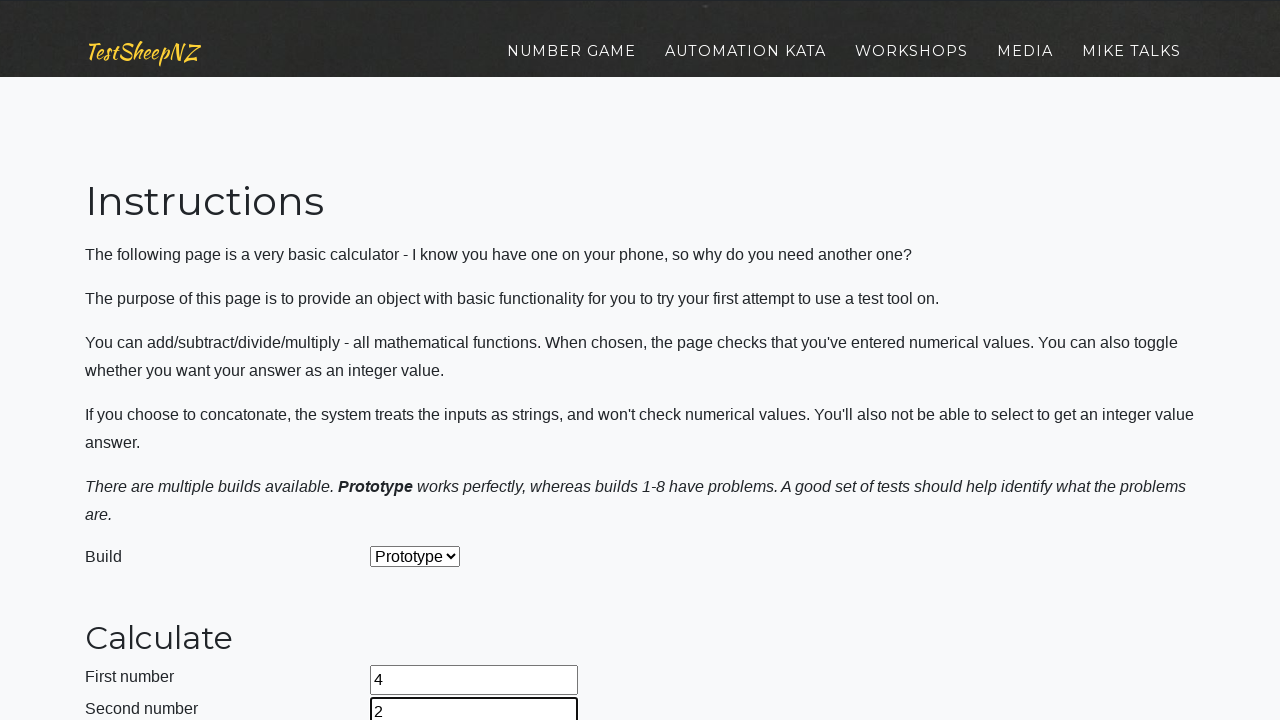

Selected 'Add' operation from dropdown on #selectOperationDropdown
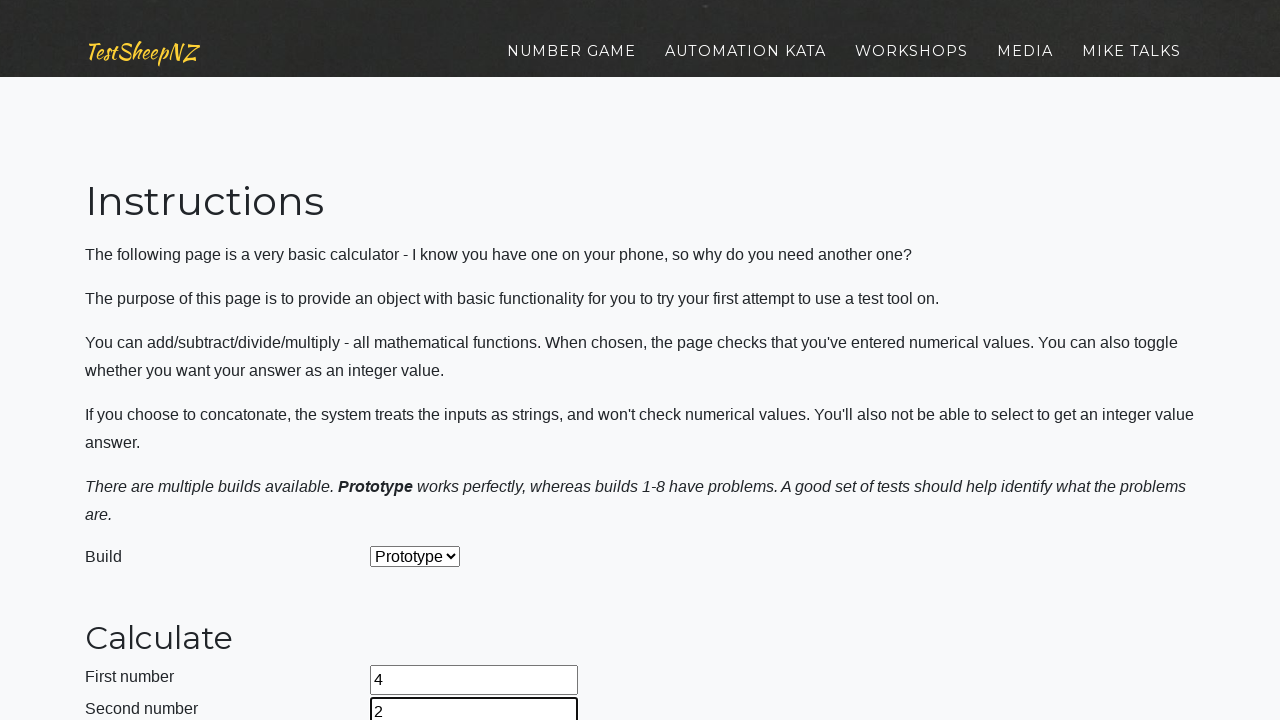

Clicked calculate button at (422, 361) on #calculateButton
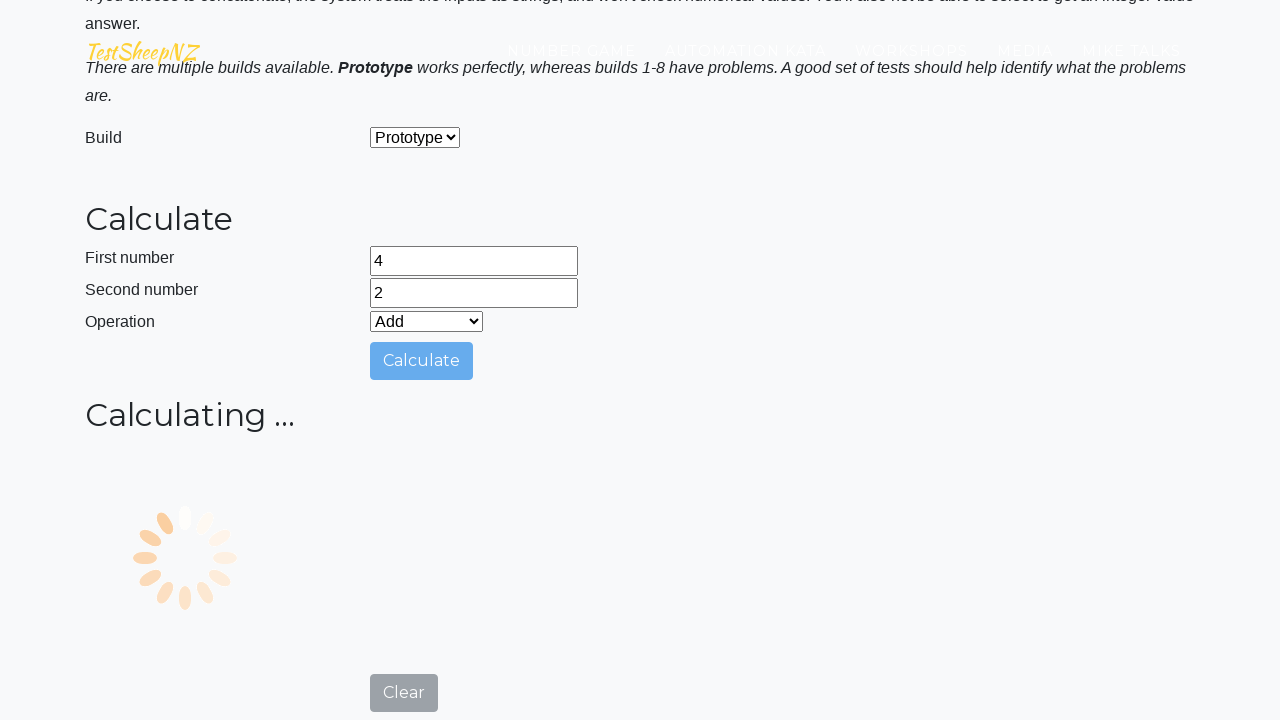

Verified result field displays '6'
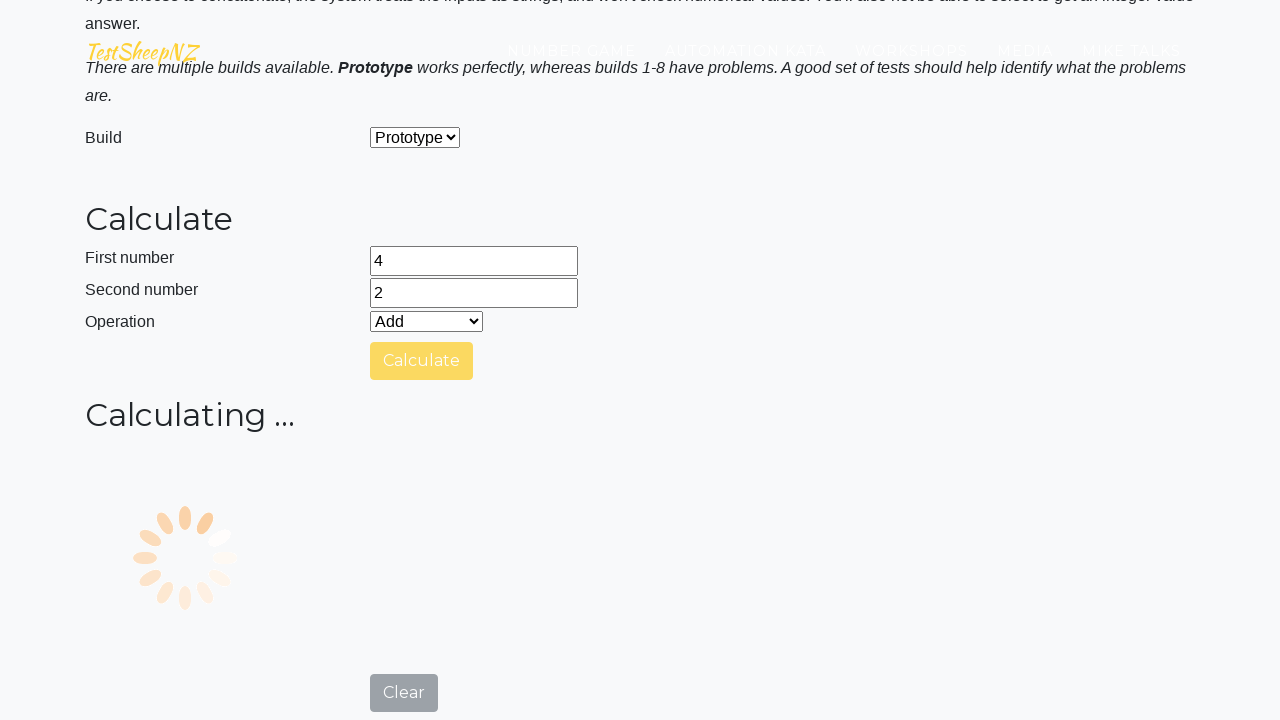

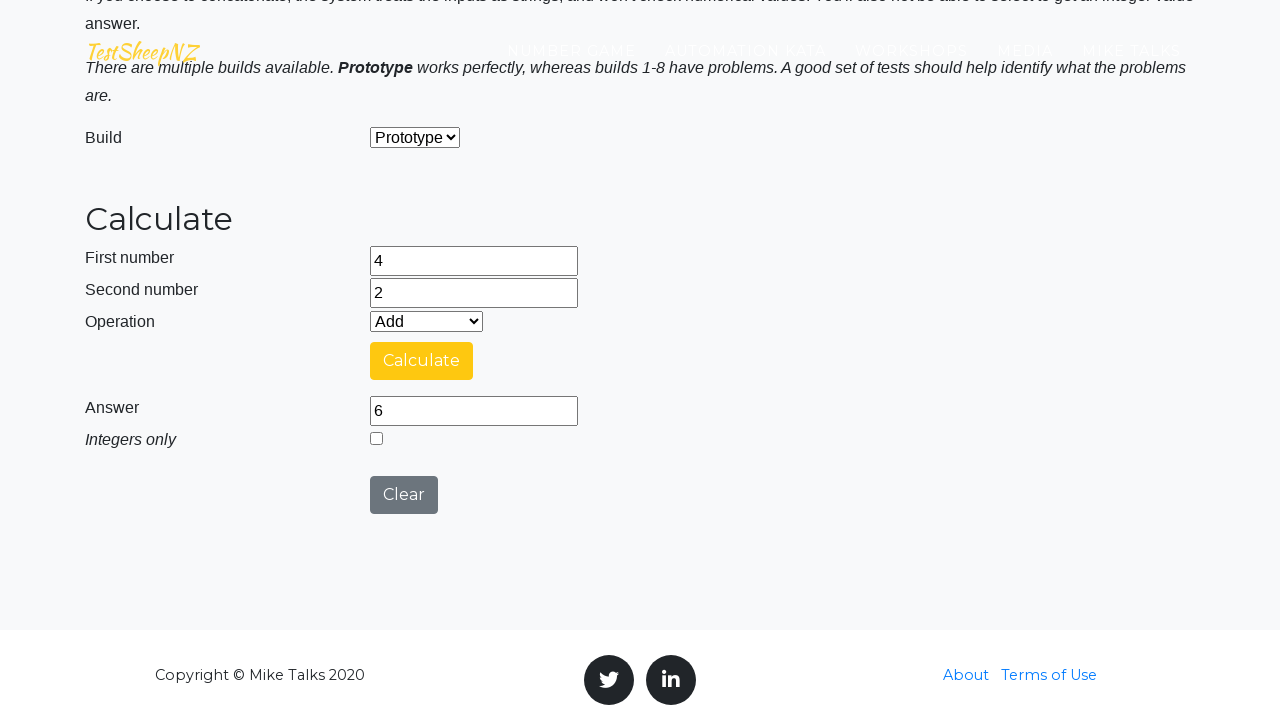